Tests the age form by entering a name and age, submitting, and verifying the result message

Starting URL: https://kristinek.github.io/site/examples/age

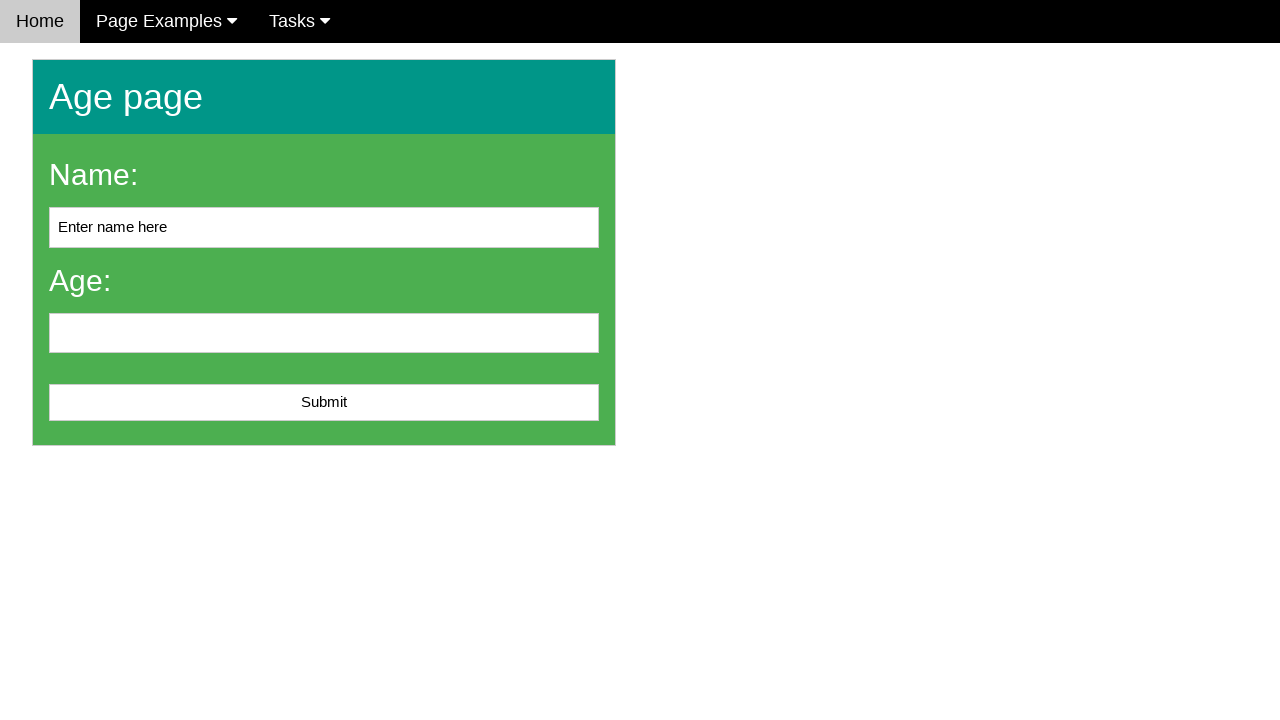

Cleared the name input field on #name
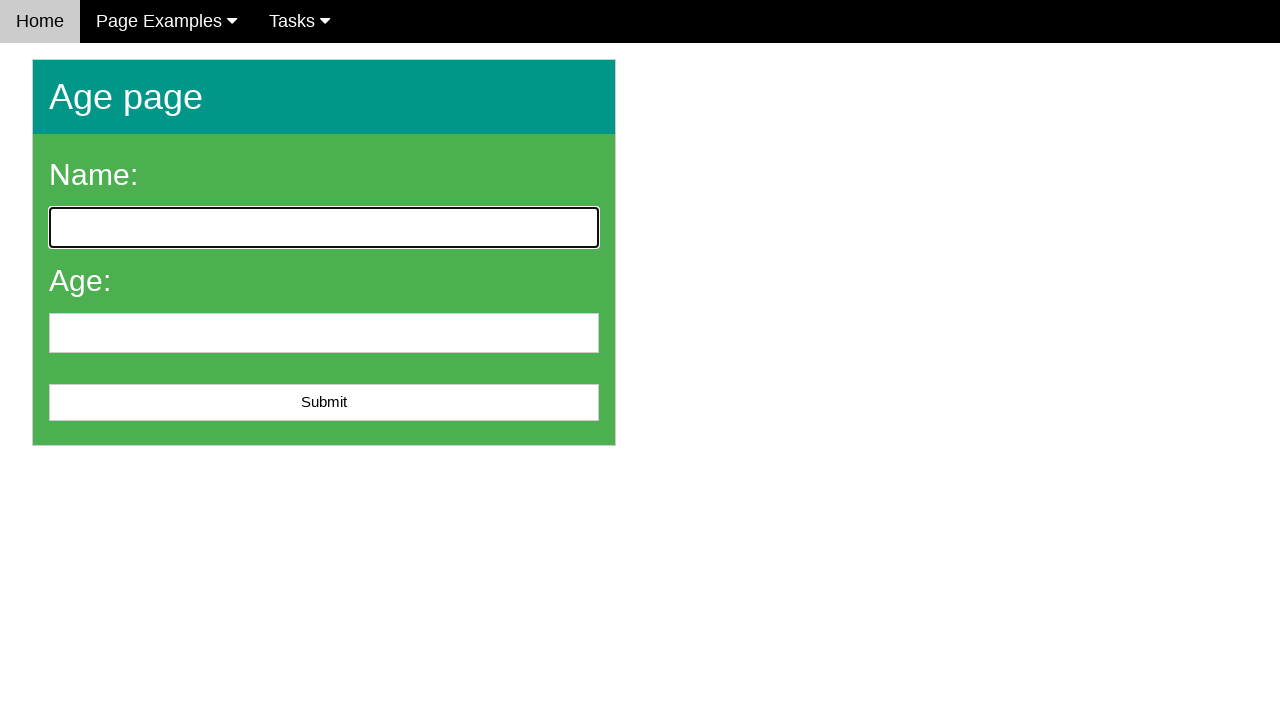

Filled name field with 'Jennifer' on #name
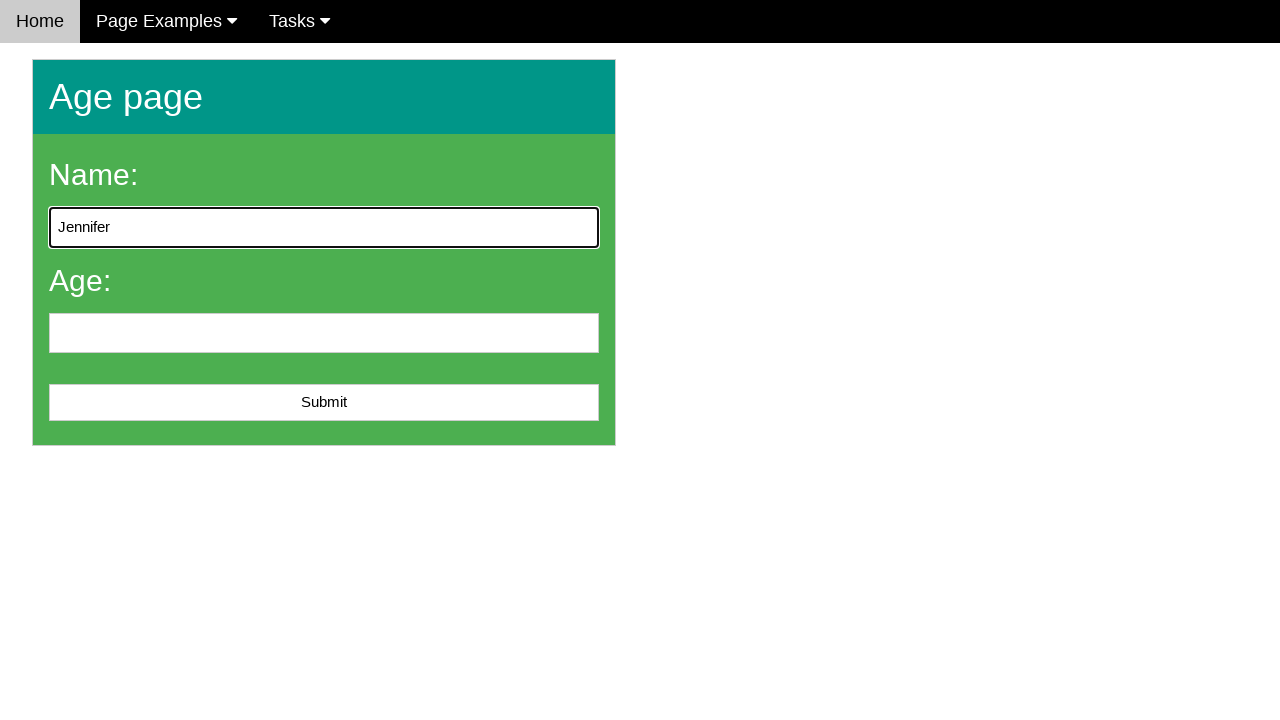

Filled age field with '28' on #age
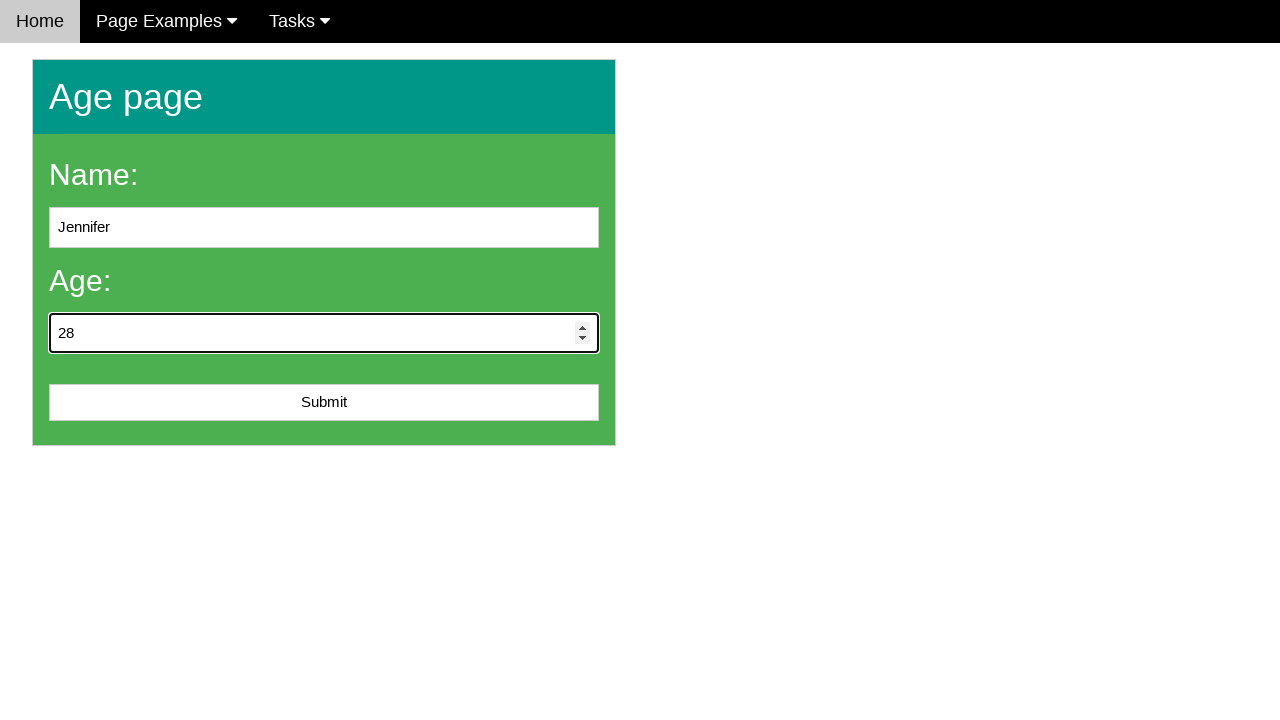

Clicked submit button at (324, 403) on #submit
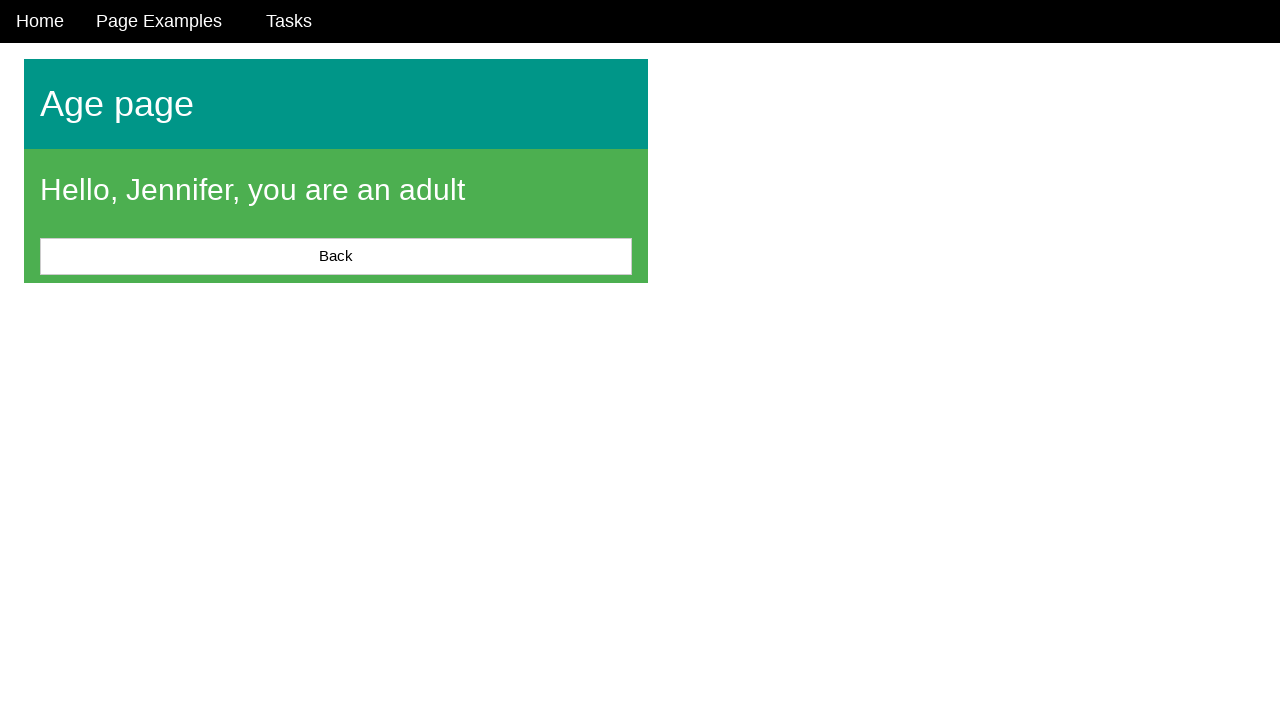

Result message loaded
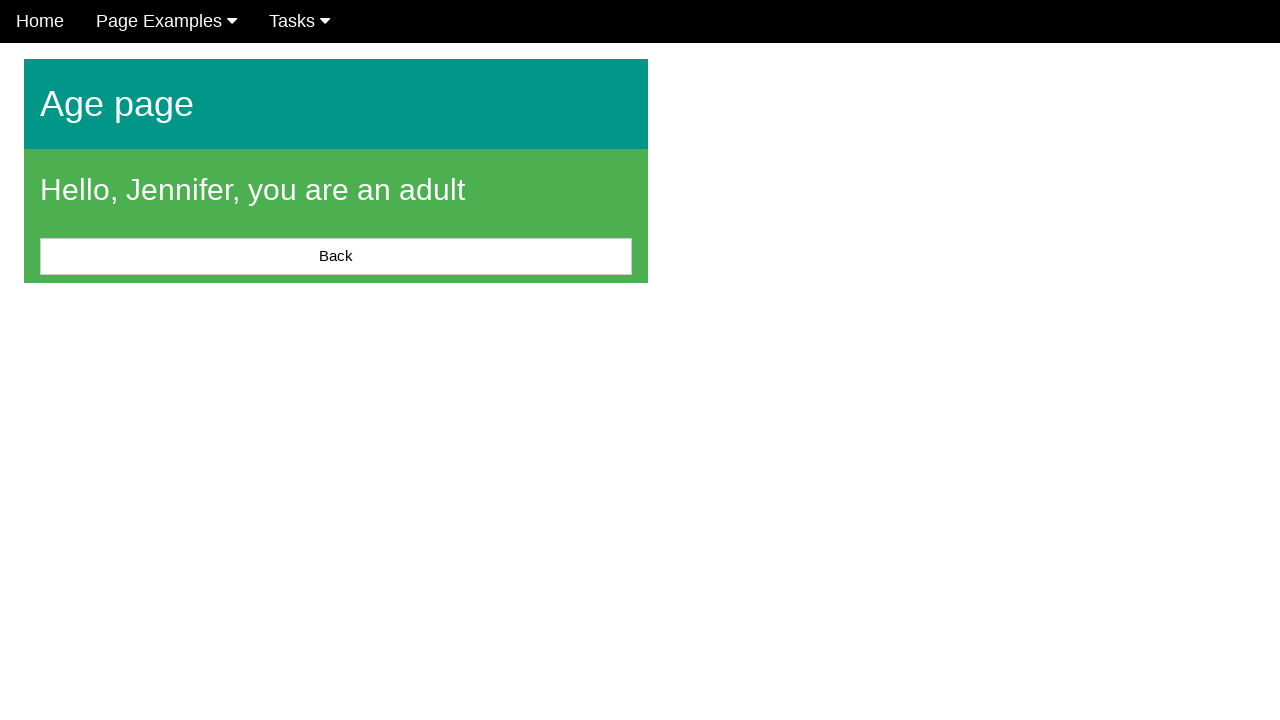

Retrieved message text content
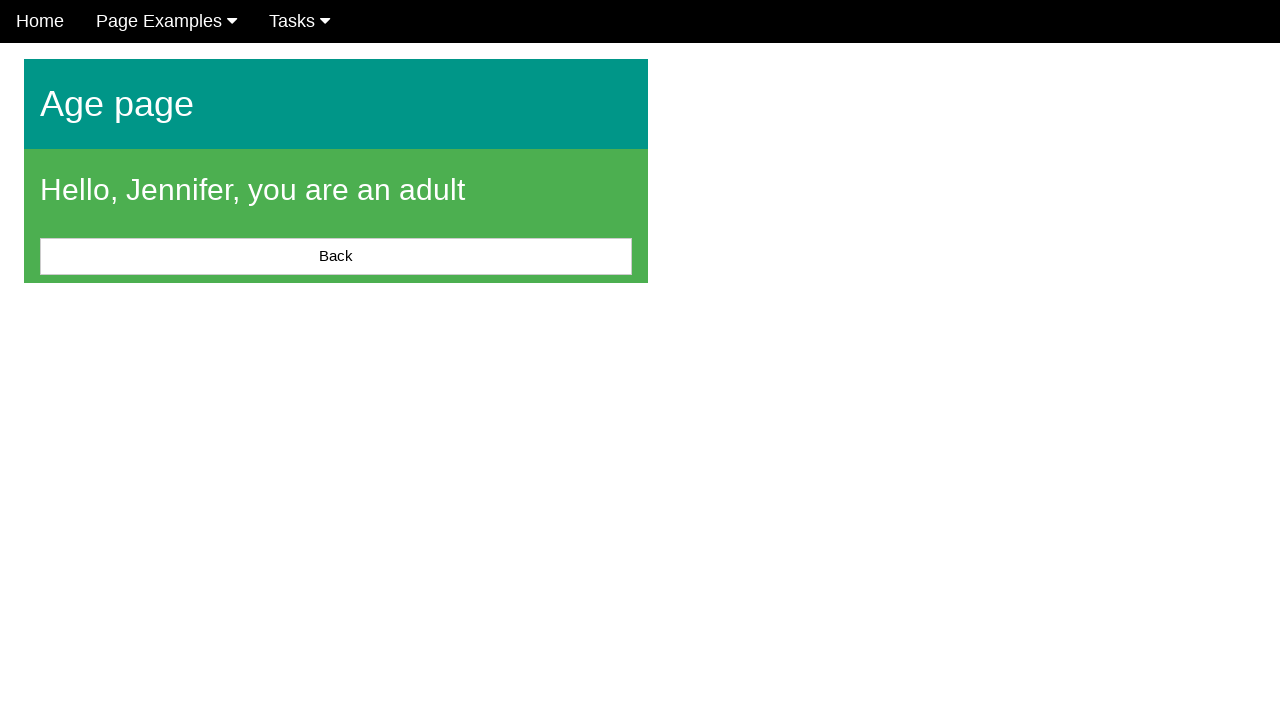

Verified that message text is not None
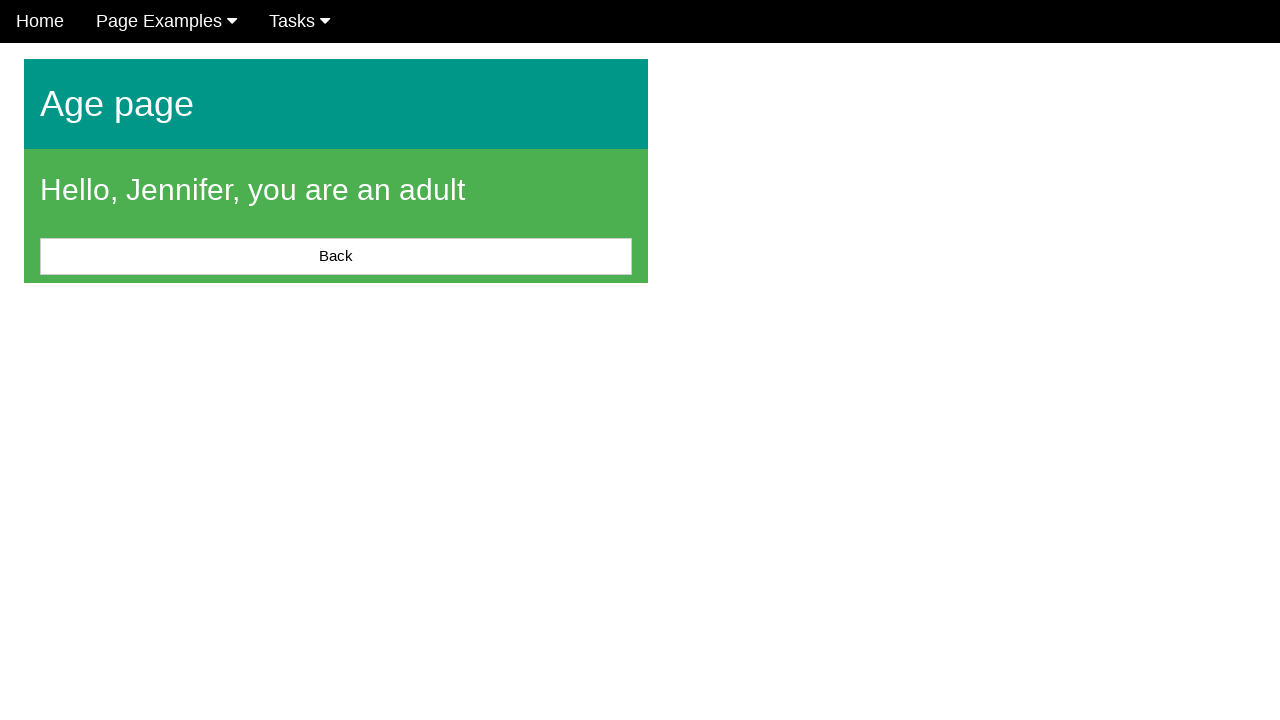

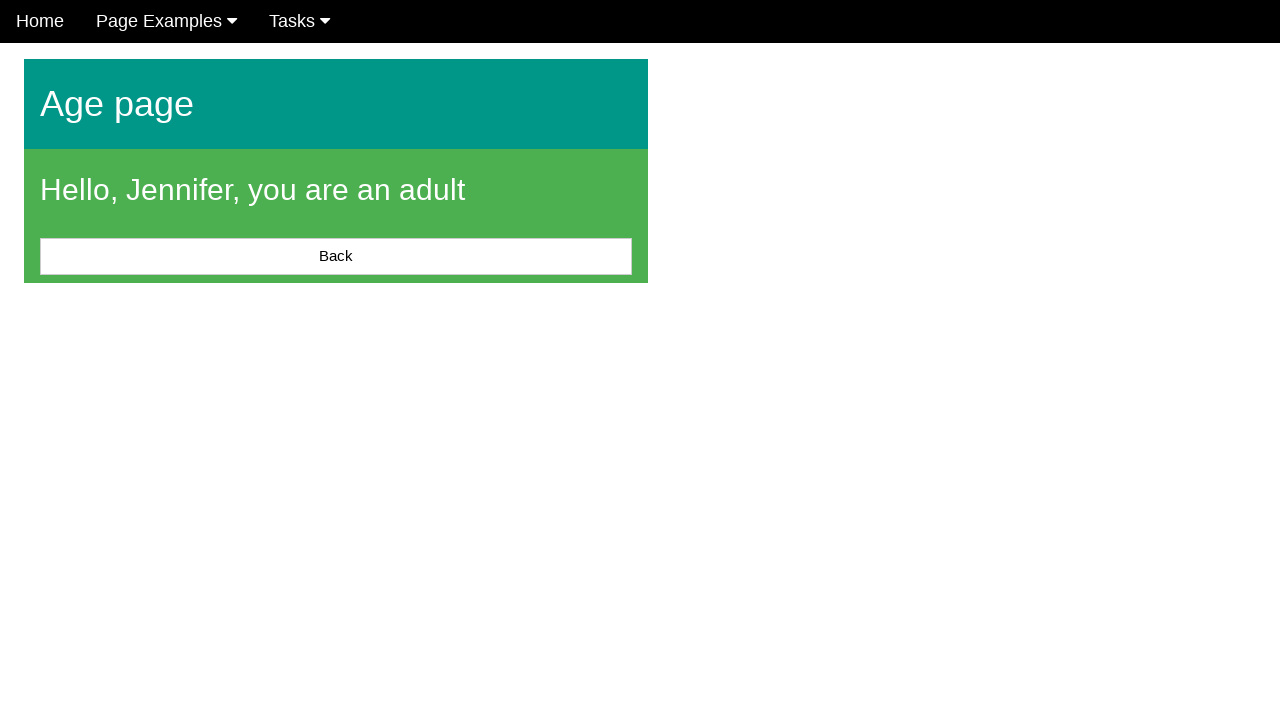